Tests clicking a button that requires enabling first, but includes a deliberate failure case

Starting URL: https://igorsmasc.github.io/botoes_atividade_selenium/

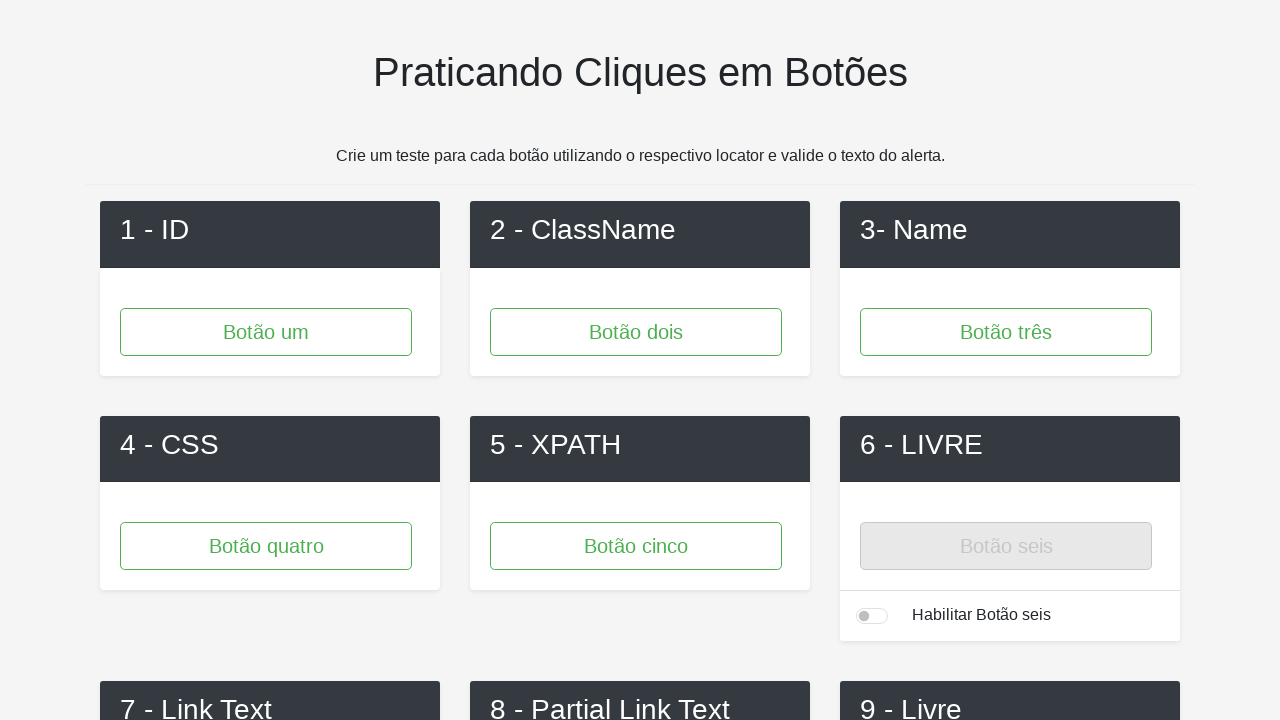

Clicked switch to enable button 6 at (872, 616) on #button6-switch
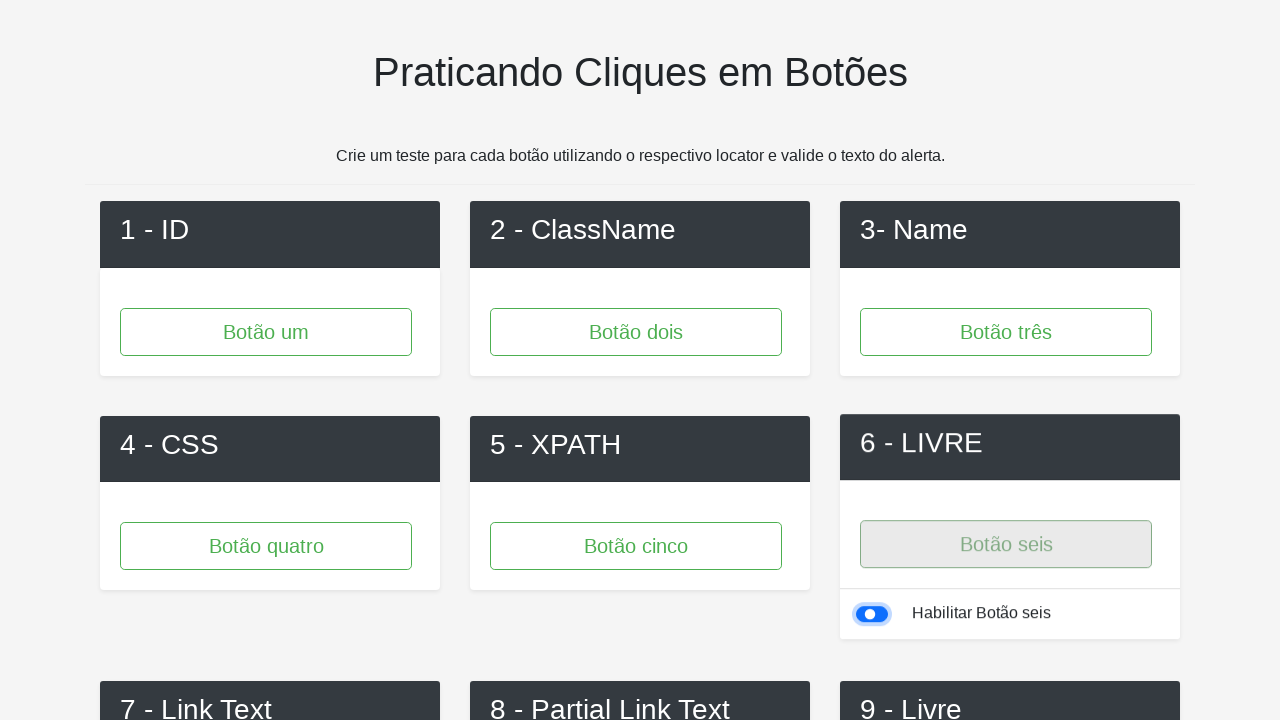

Clicked button 6 at (1006, 542) on #button6
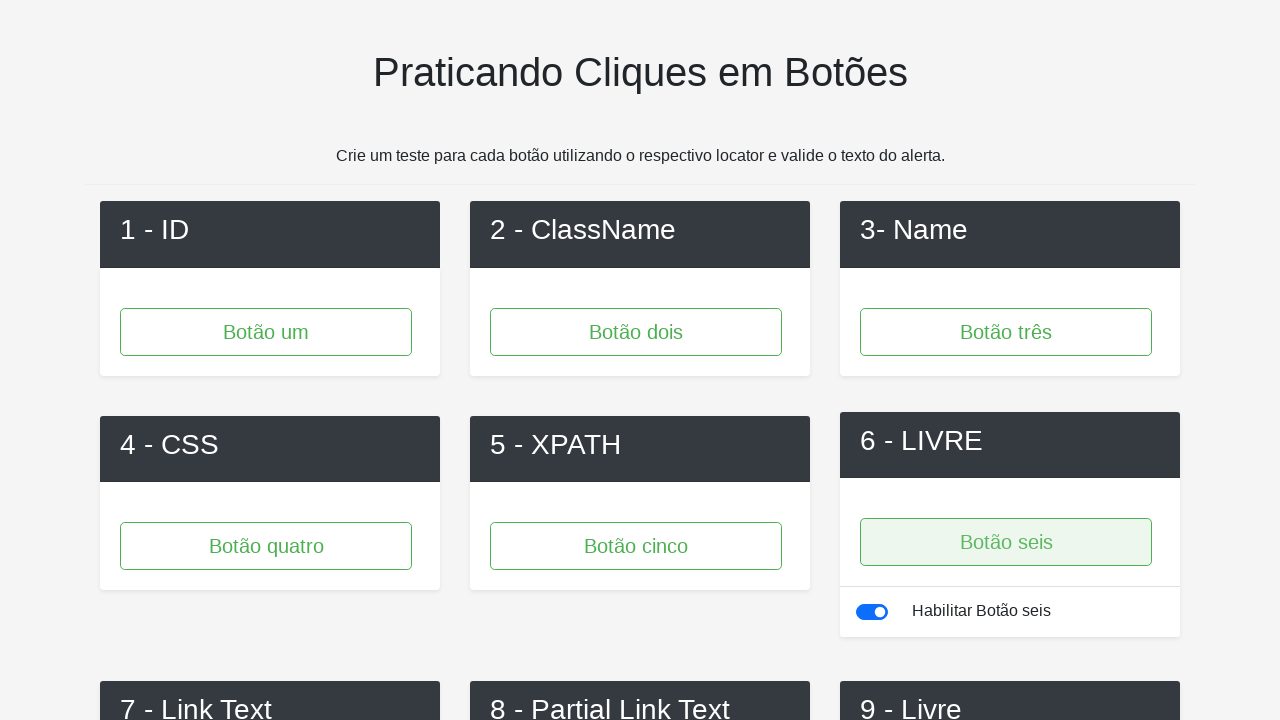

Set up dialog handler to accept alerts
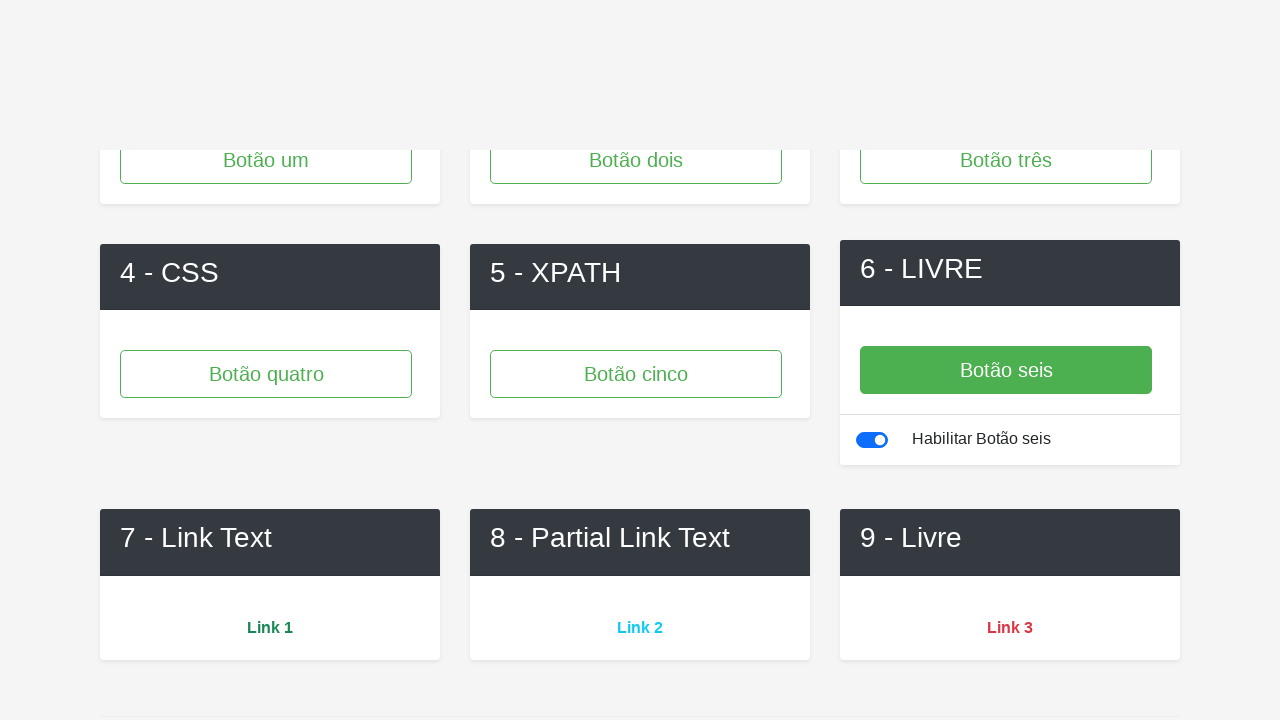

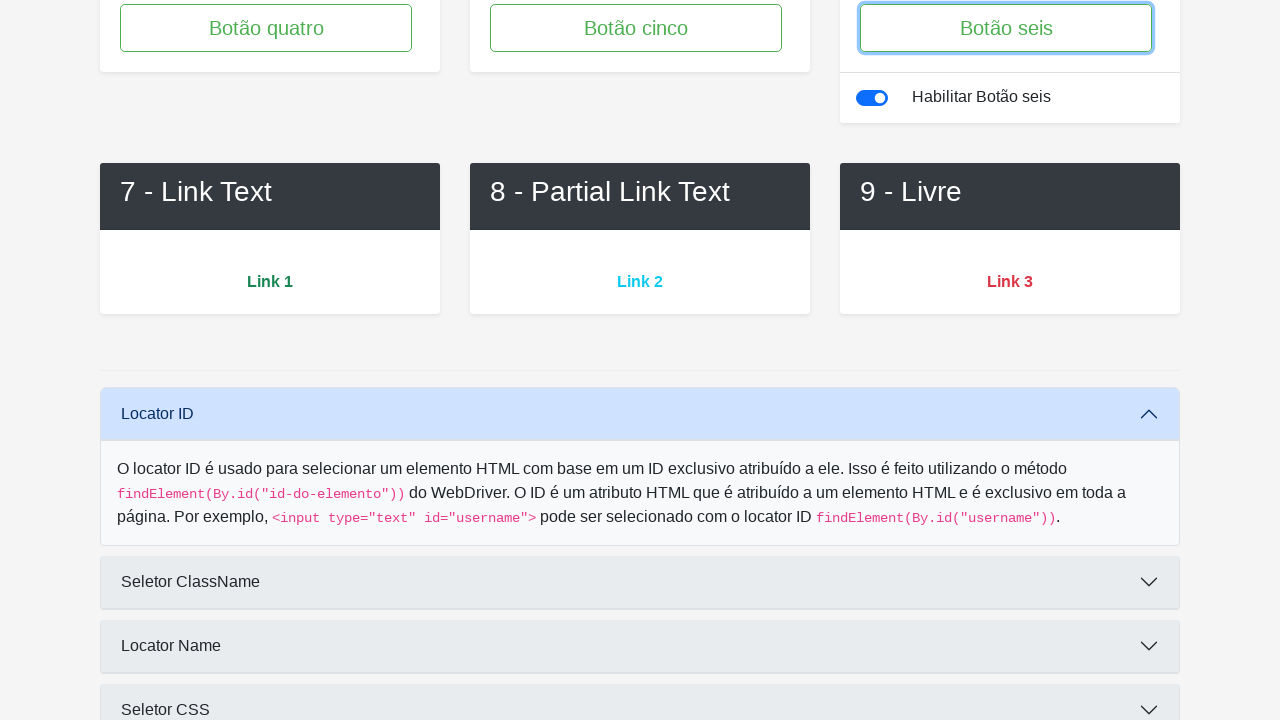